Tests the Rotten Tomatoes movie browsing page by waiting for movie listings to load and clicking the "Load More" button to load additional content.

Starting URL: https://www.rottentomatoes.com/browse/movies_at_home/affiliates:hulu

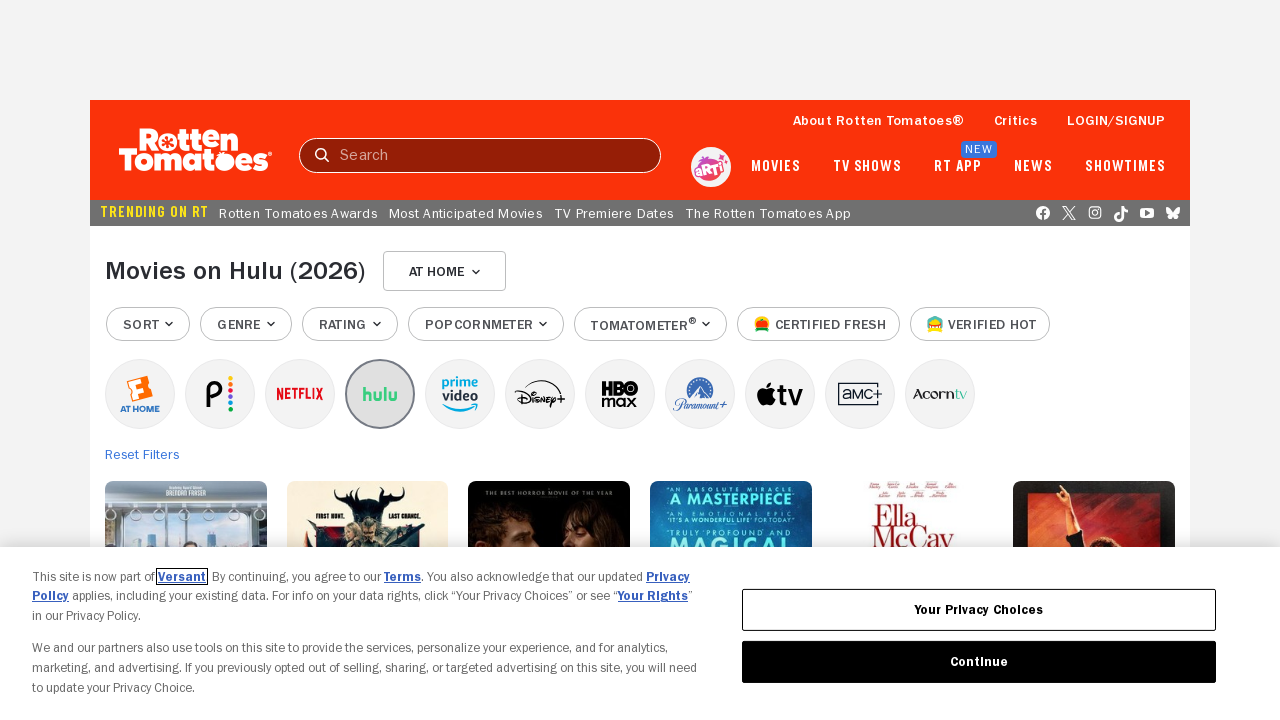

Waited for movie listing items to load
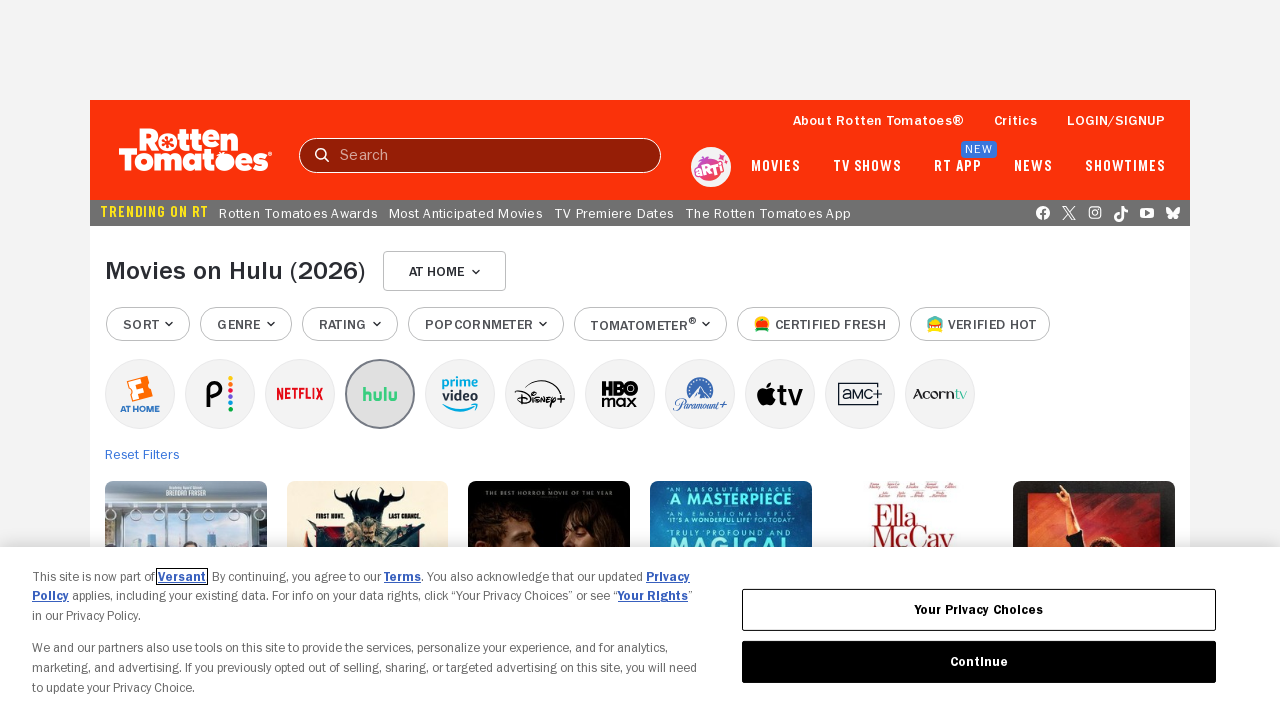

Verified movie titles are visible
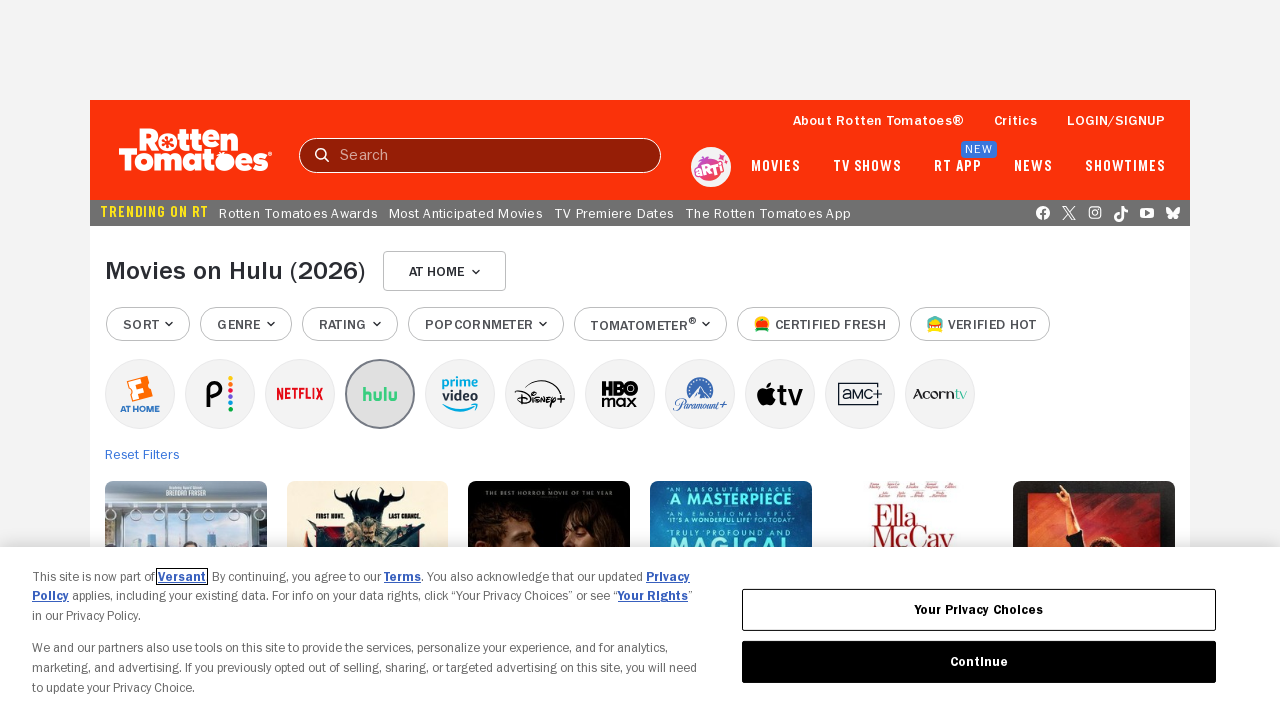

Located the Load More button
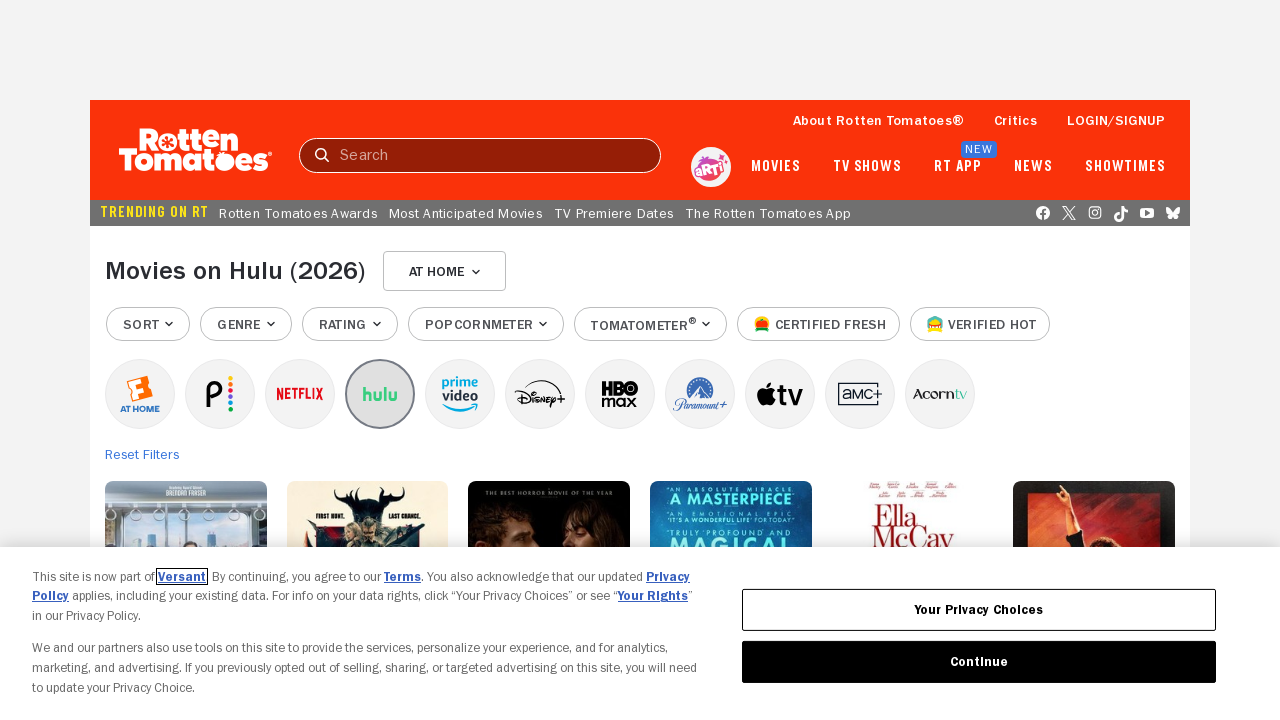

Scrolled Load More button into view
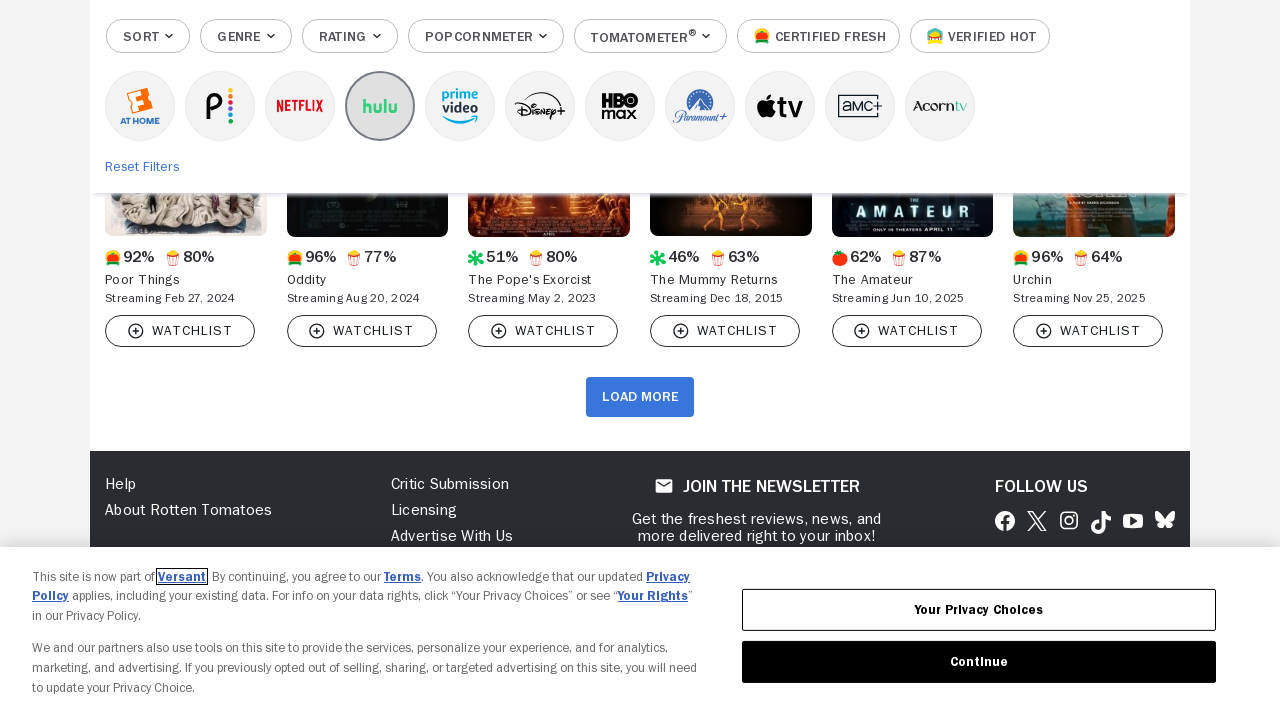

Clicked Load More button to load additional movies at (640, 397) on button[data-qa="dlp-load-more-button"]
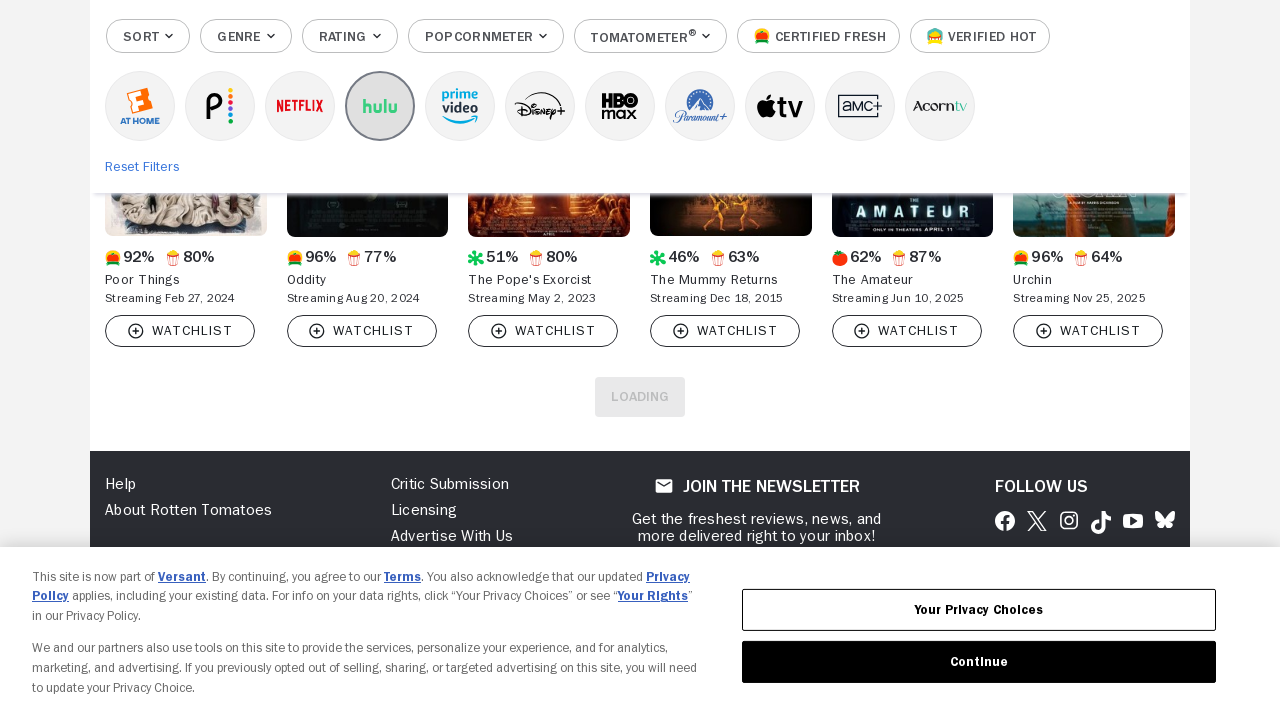

Waited 2 seconds for additional movies to load
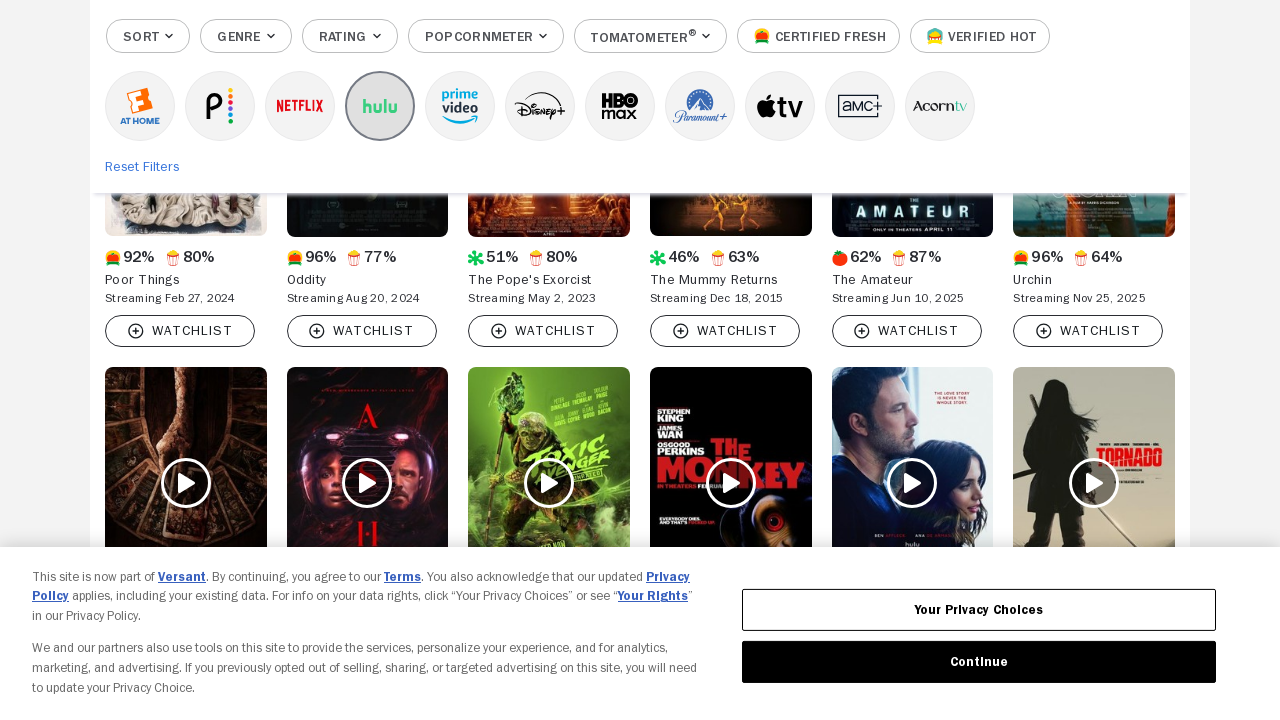

Located the Load More button again
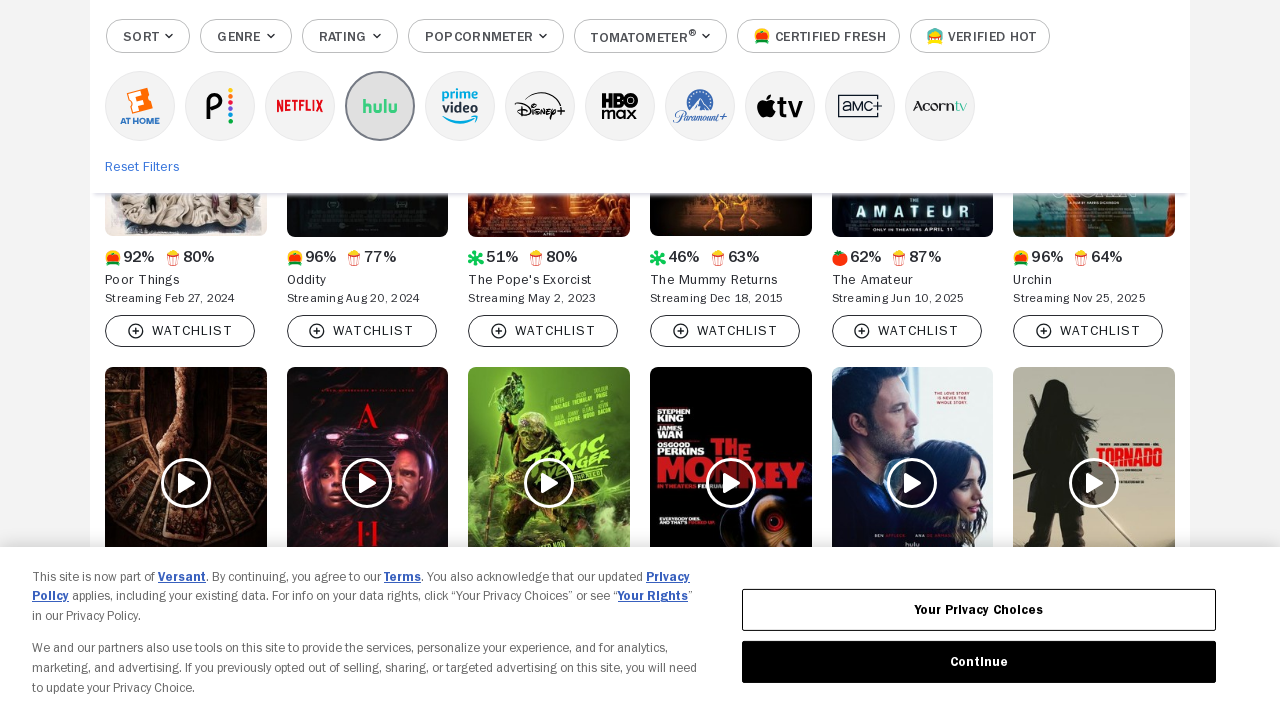

Load More button is visible for second click
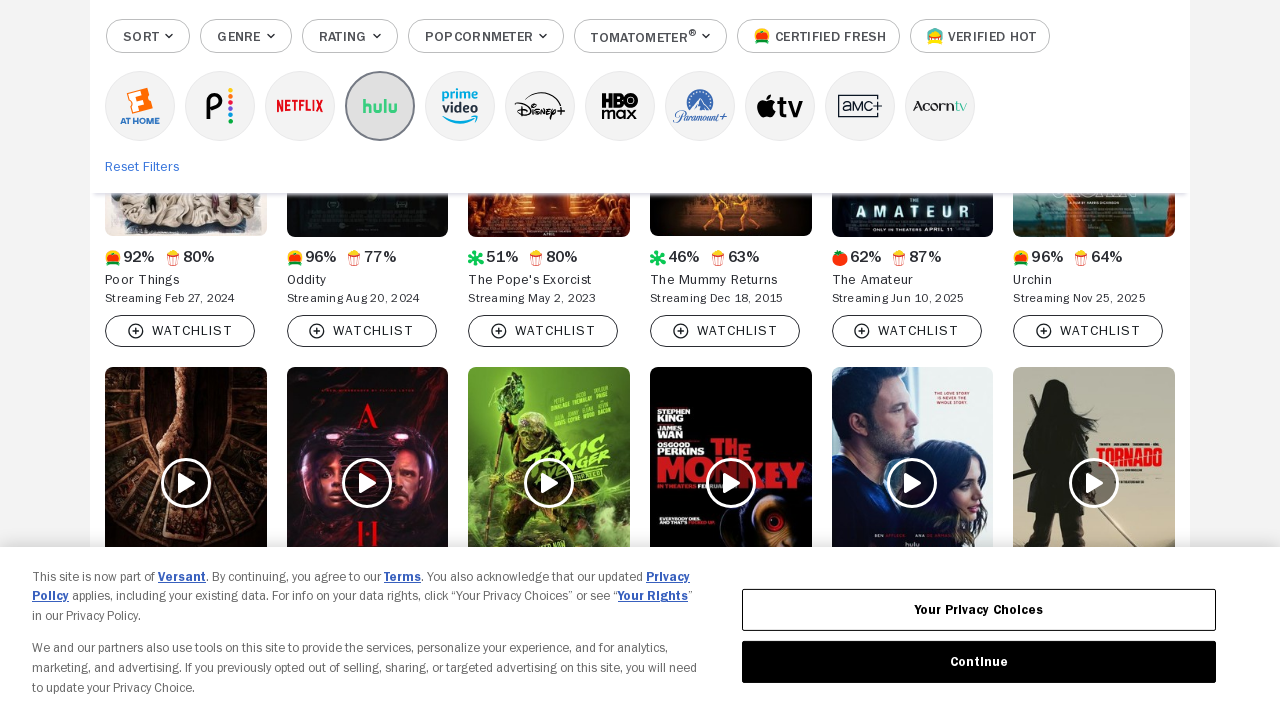

Scrolled Load More button into view for second click
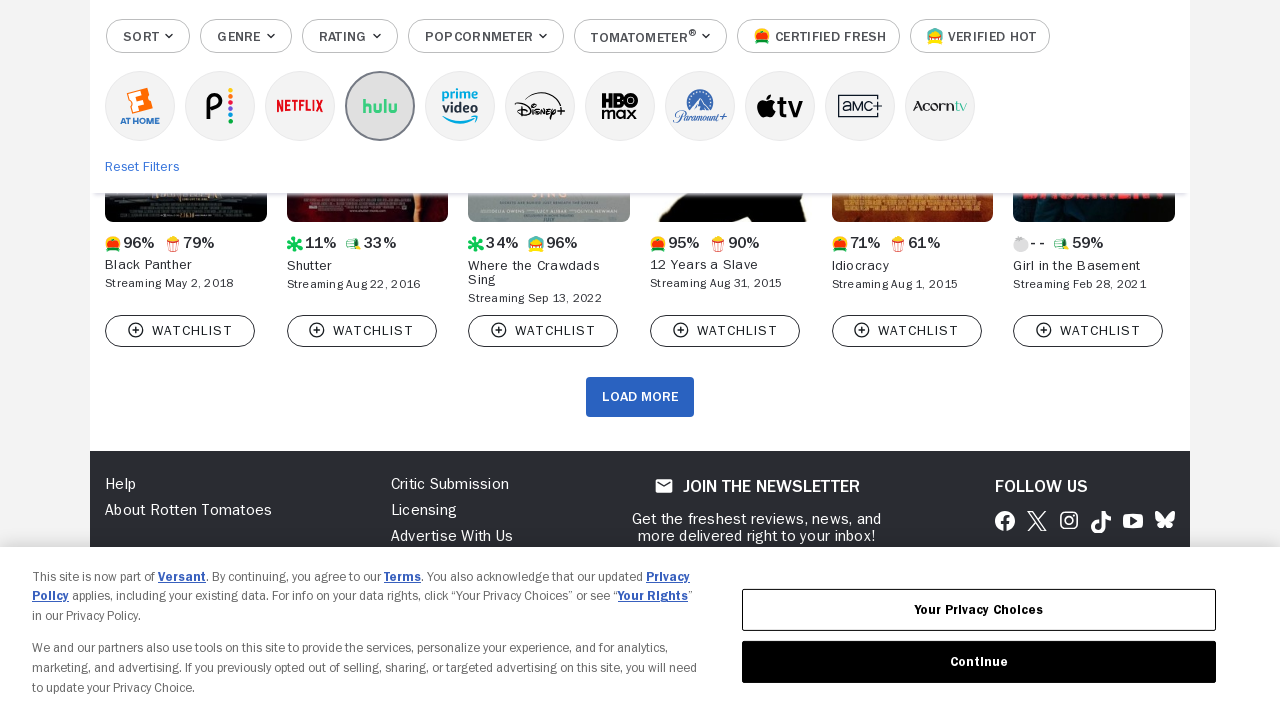

Clicked Load More button second time at (640, 396) on button[data-qa="dlp-load-more-button"]
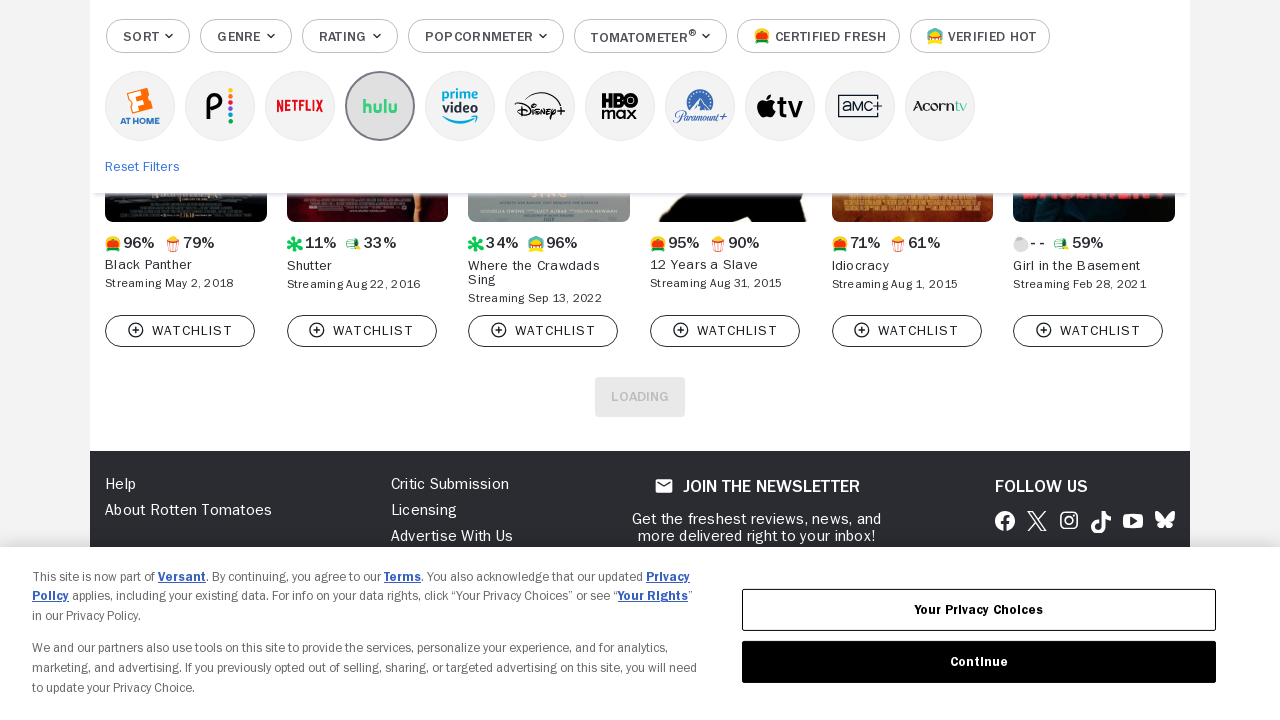

Waited 2 seconds for second batch of movies to load
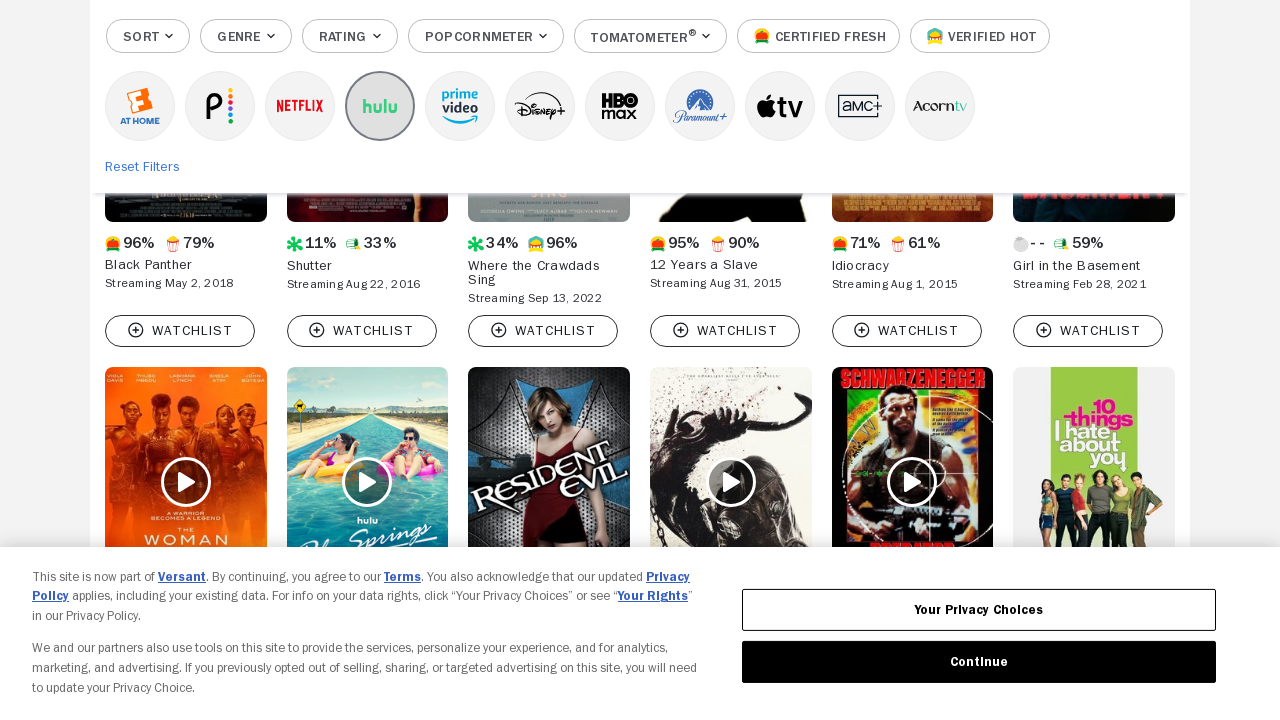

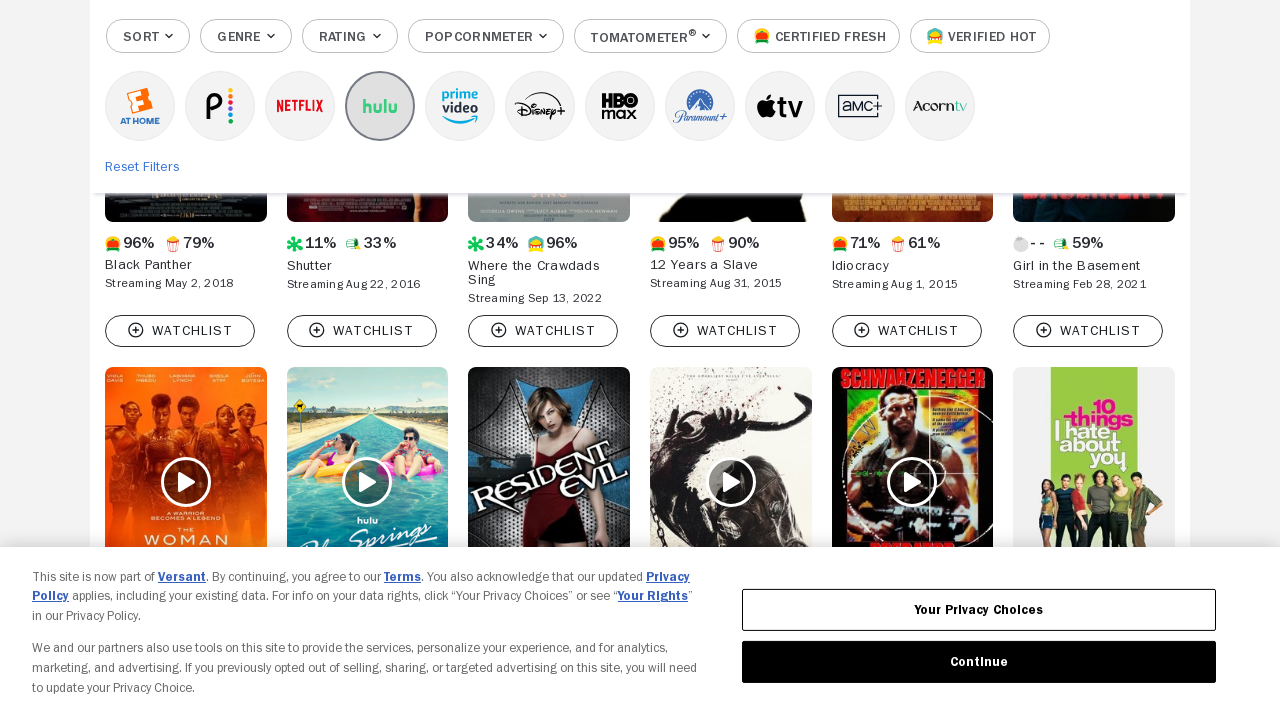